Performs a search on testerhome.com by entering "selenium" in the search field and pressing Enter

Starting URL: https://testerhome.com

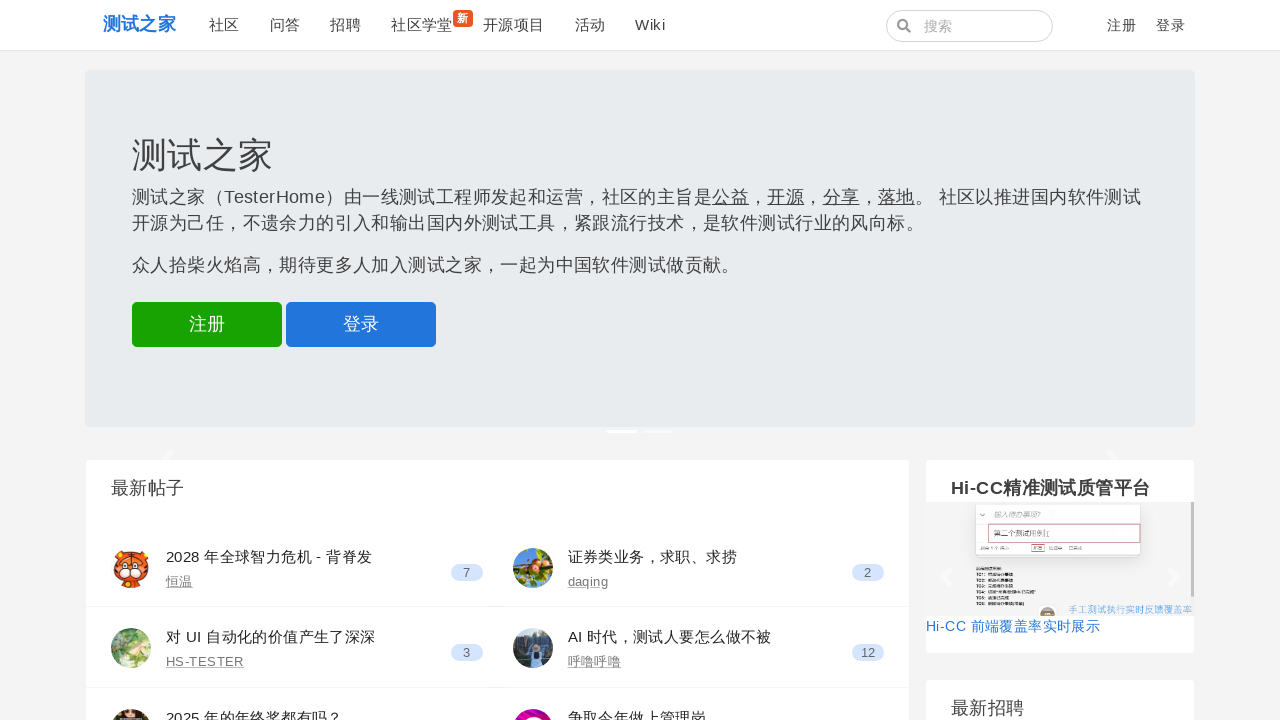

Entered 'selenium' in the search field on input[name='q']
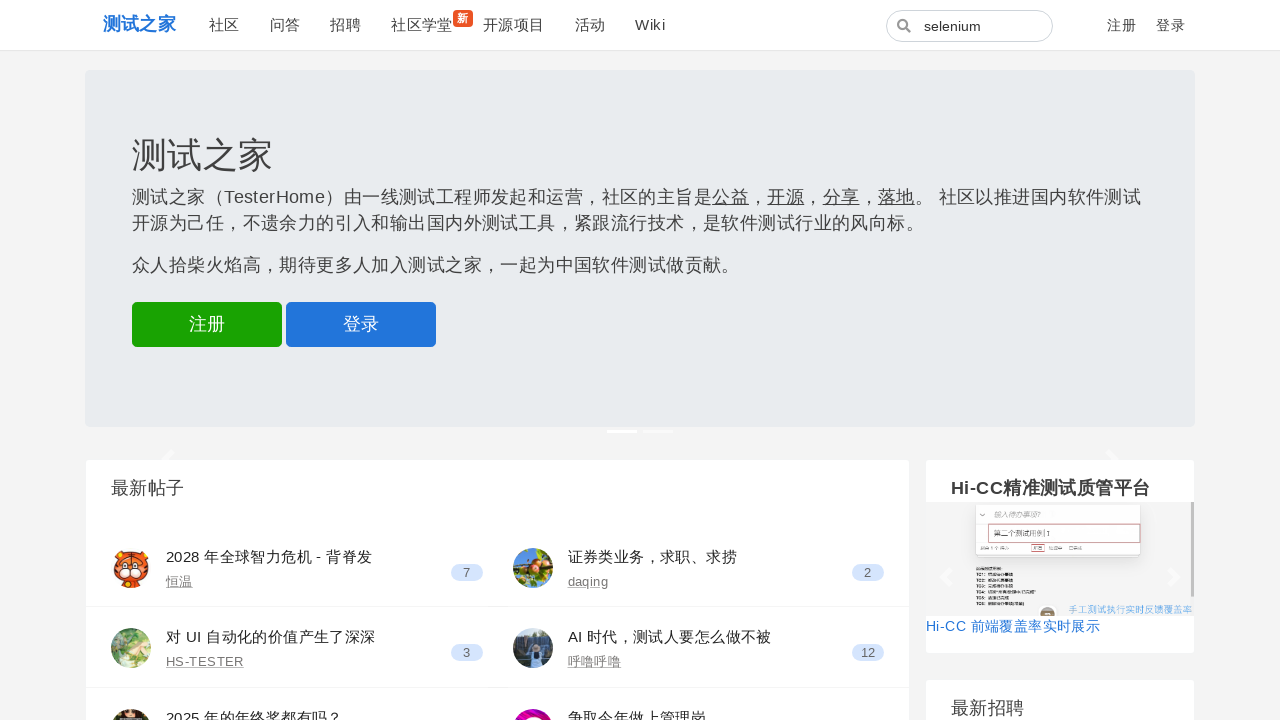

Pressed Enter to submit the search on input[name='q']
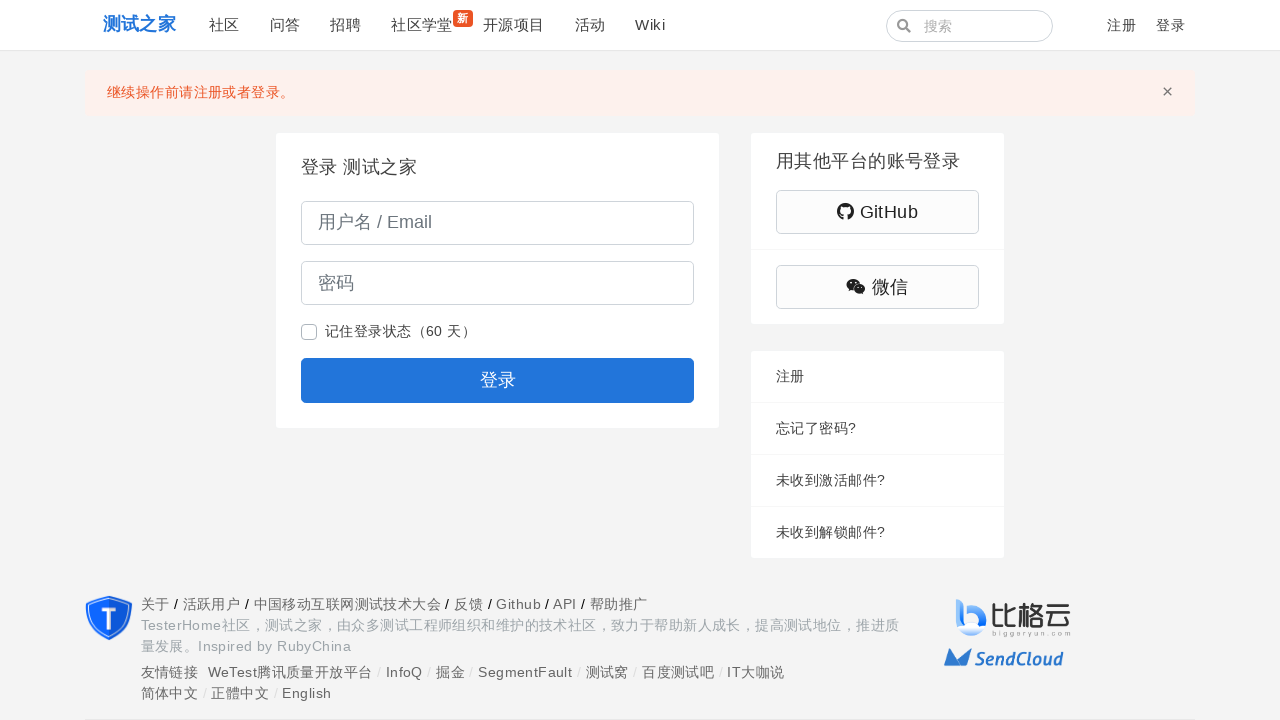

Waited 5 seconds for search results page to load
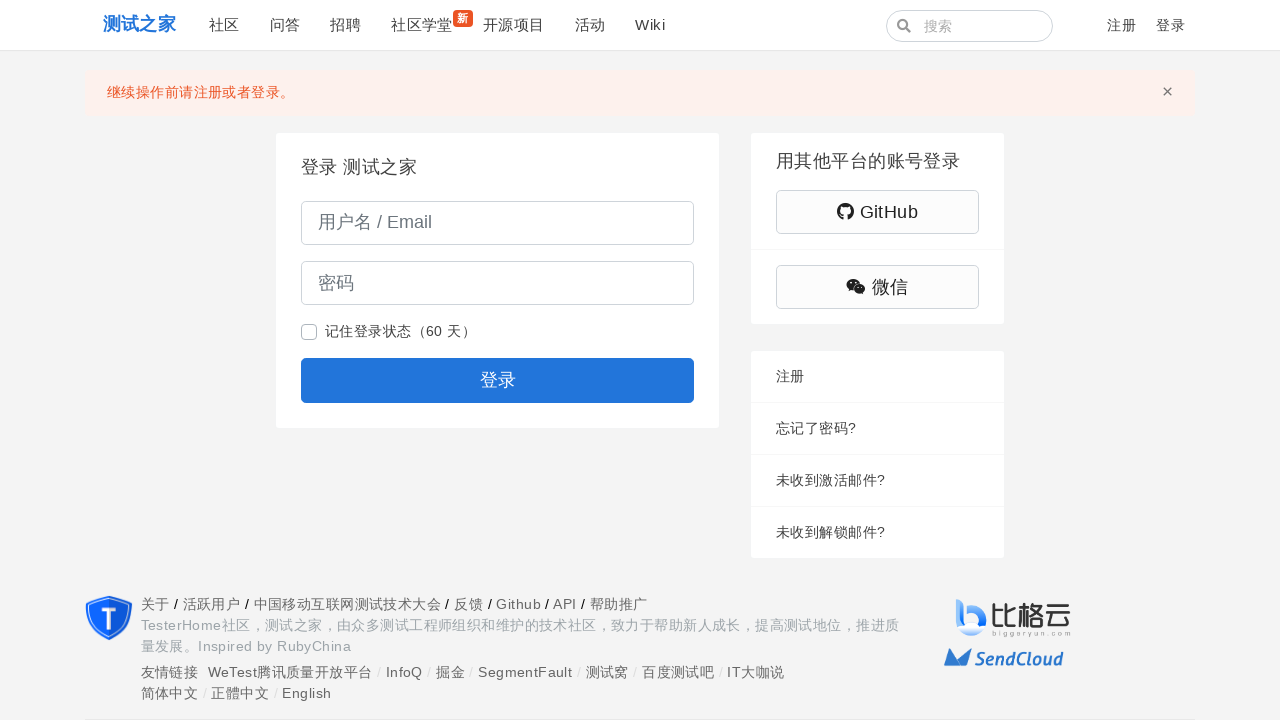

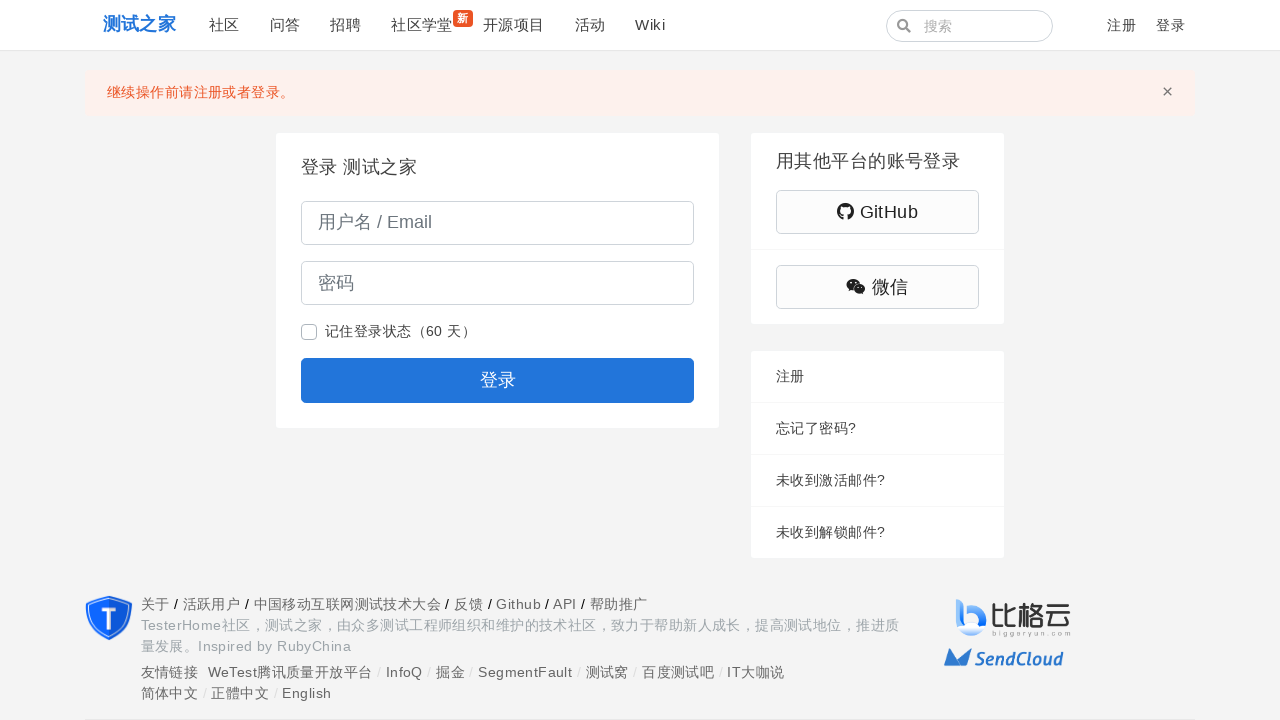